Tests autocomplete functionality by clicking on an autocomplete field and entering an address

Starting URL: https://formy-project.herokuapp.com/autocomplete

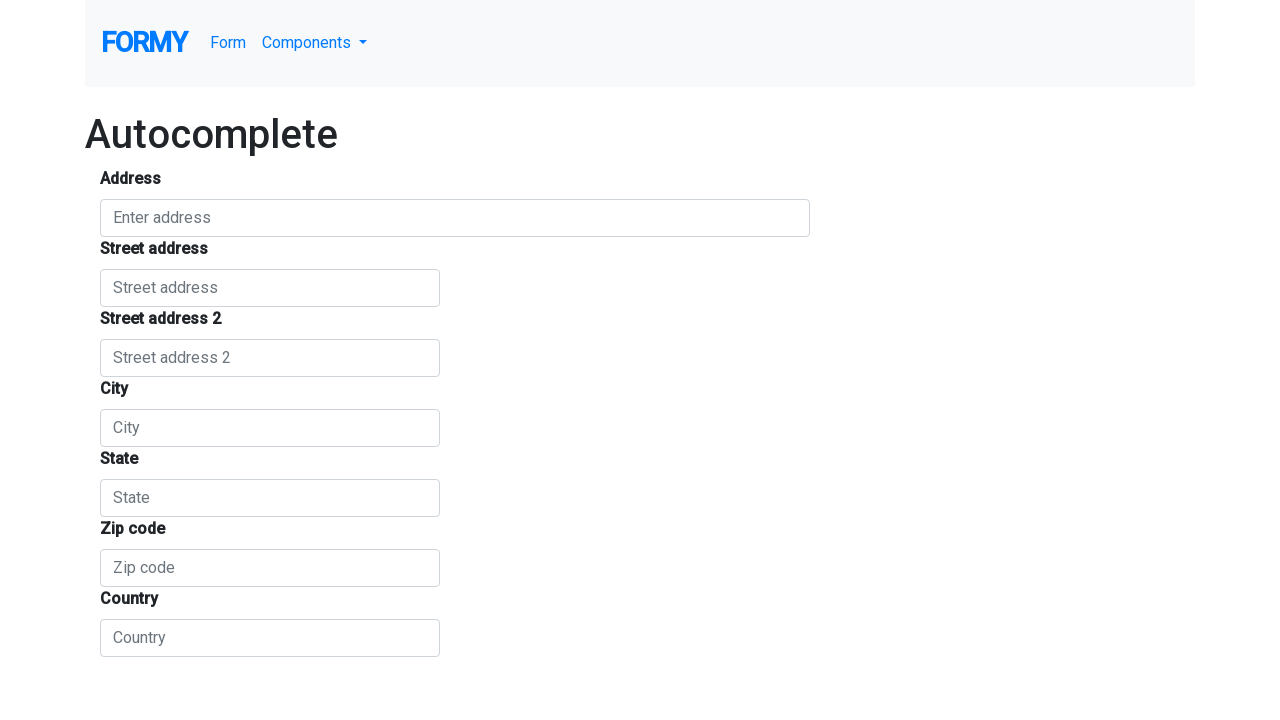

Clicked on the autocomplete field at (455, 218) on #autocomplete
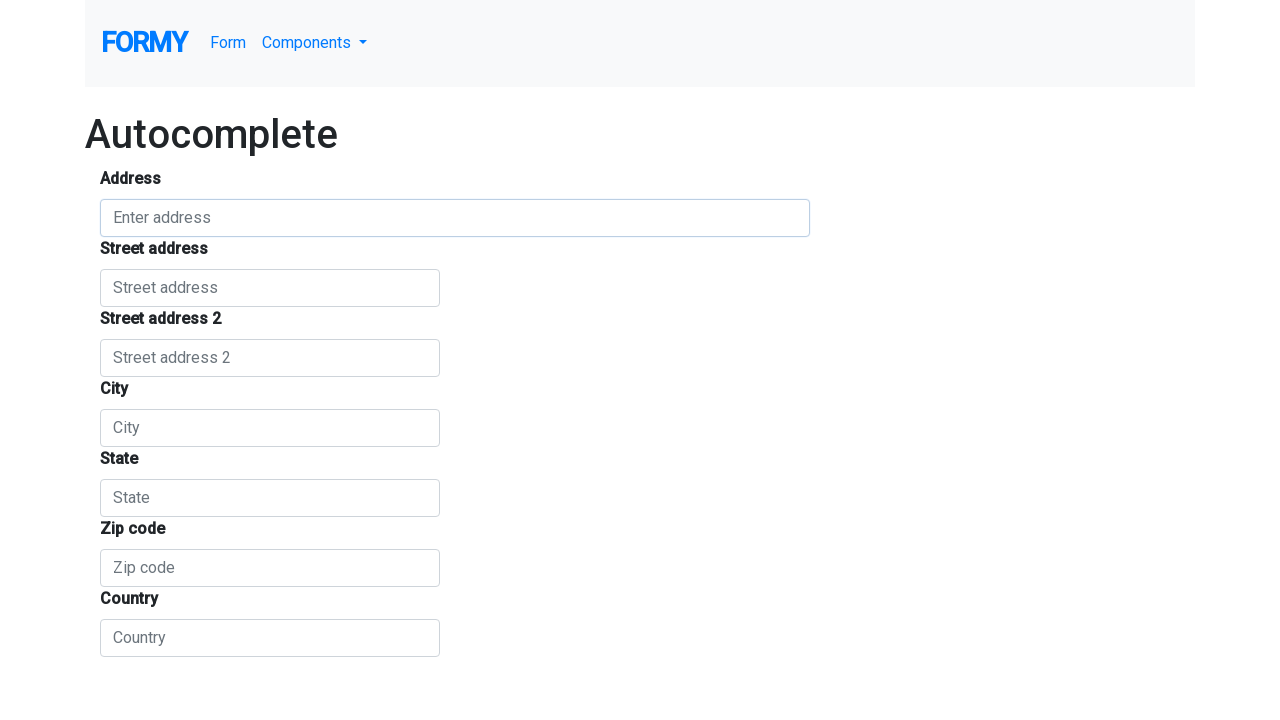

Entered address '2538 Island Drive' into autocomplete field on #autocomplete
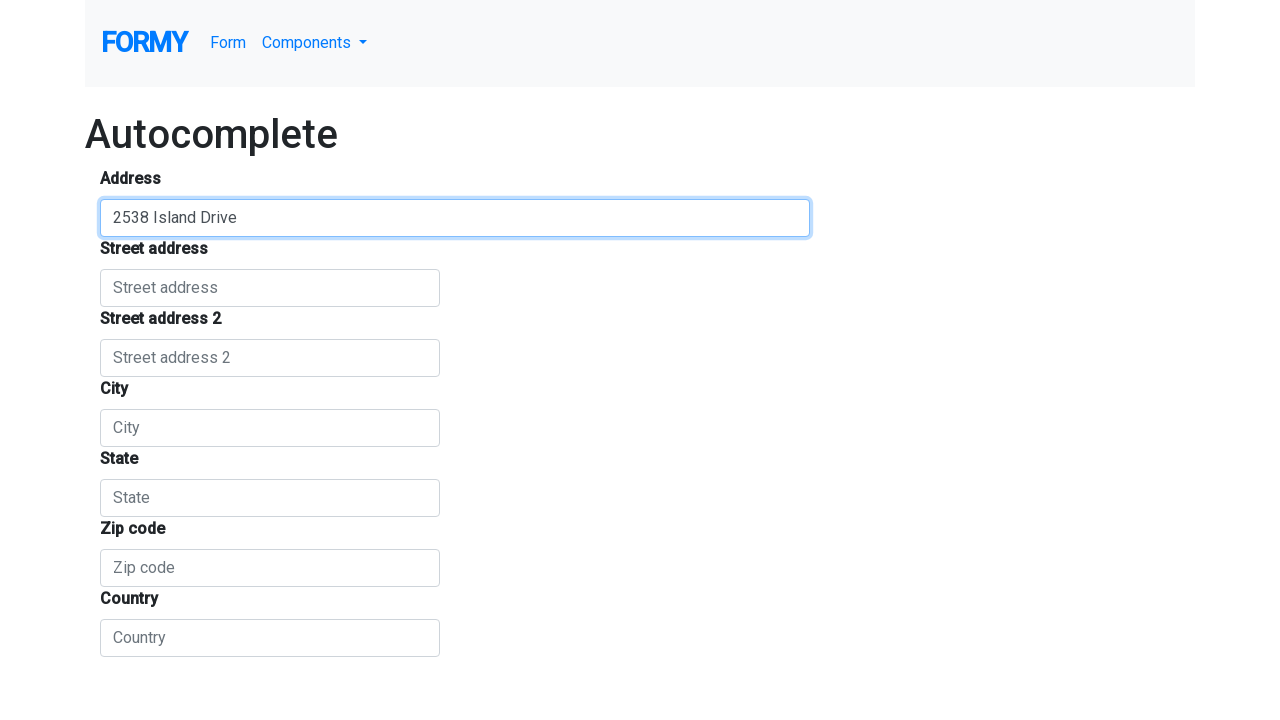

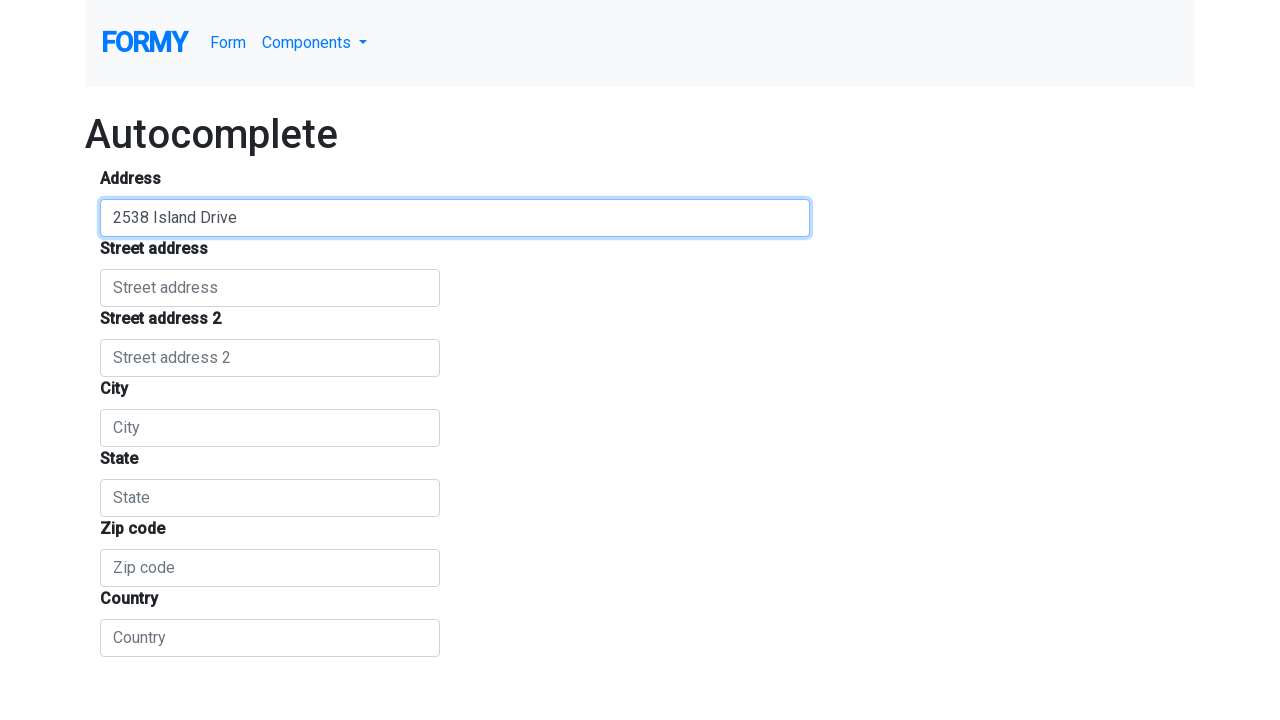